Tests opening a popup window by clicking a link and handling multiple browser windows

Starting URL: http://omayo.blogspot.com/

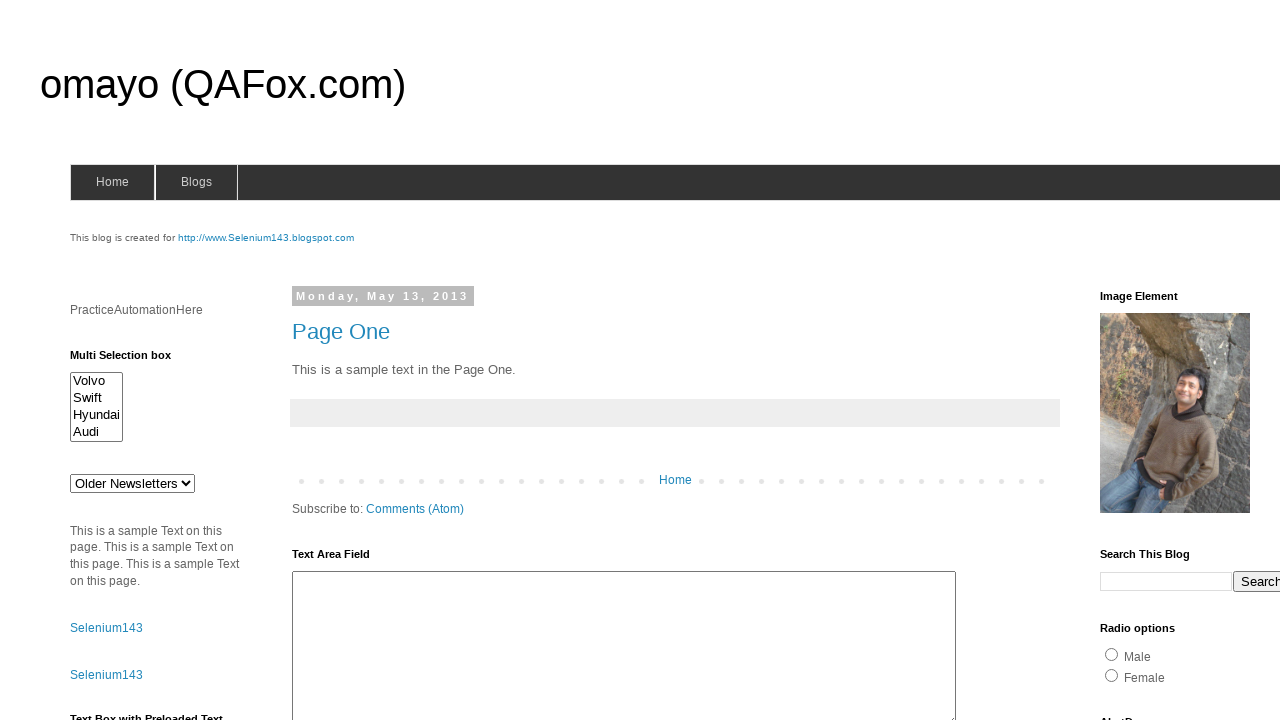

Scrolled to 'Open a popup window' link element
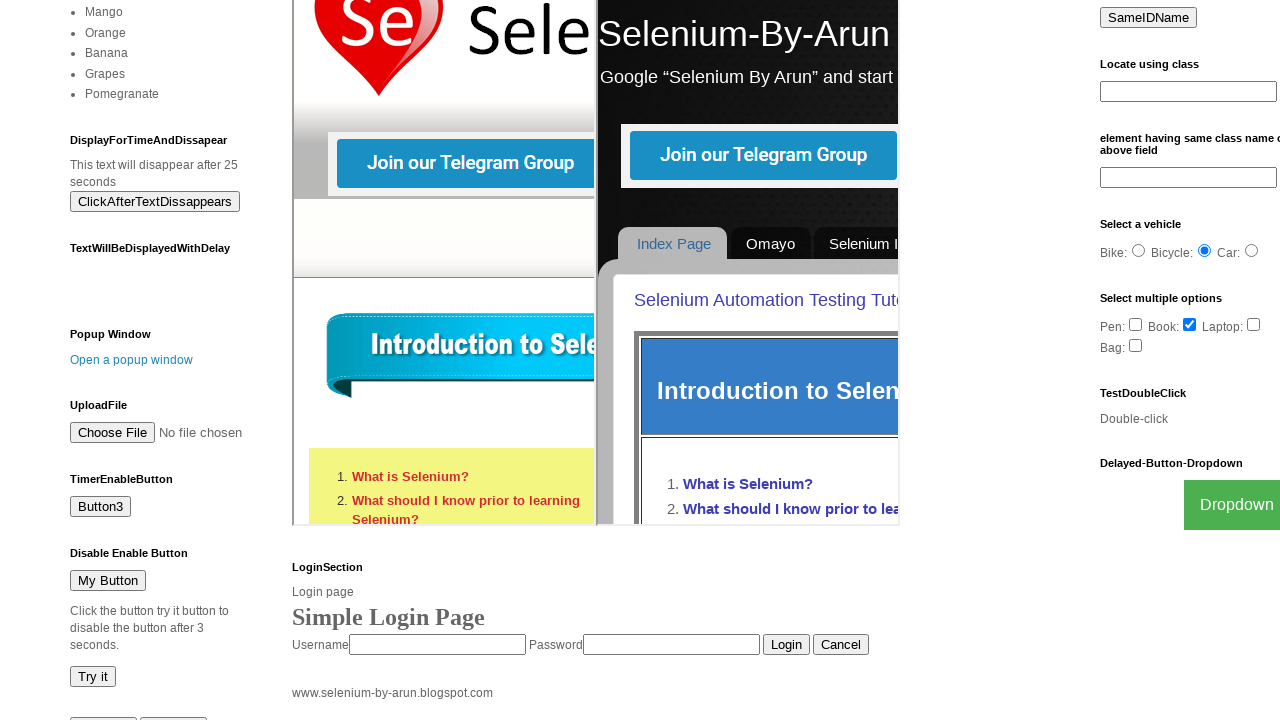

Clicked popup link to open a new window at (132, 360) on text=Open a popup window
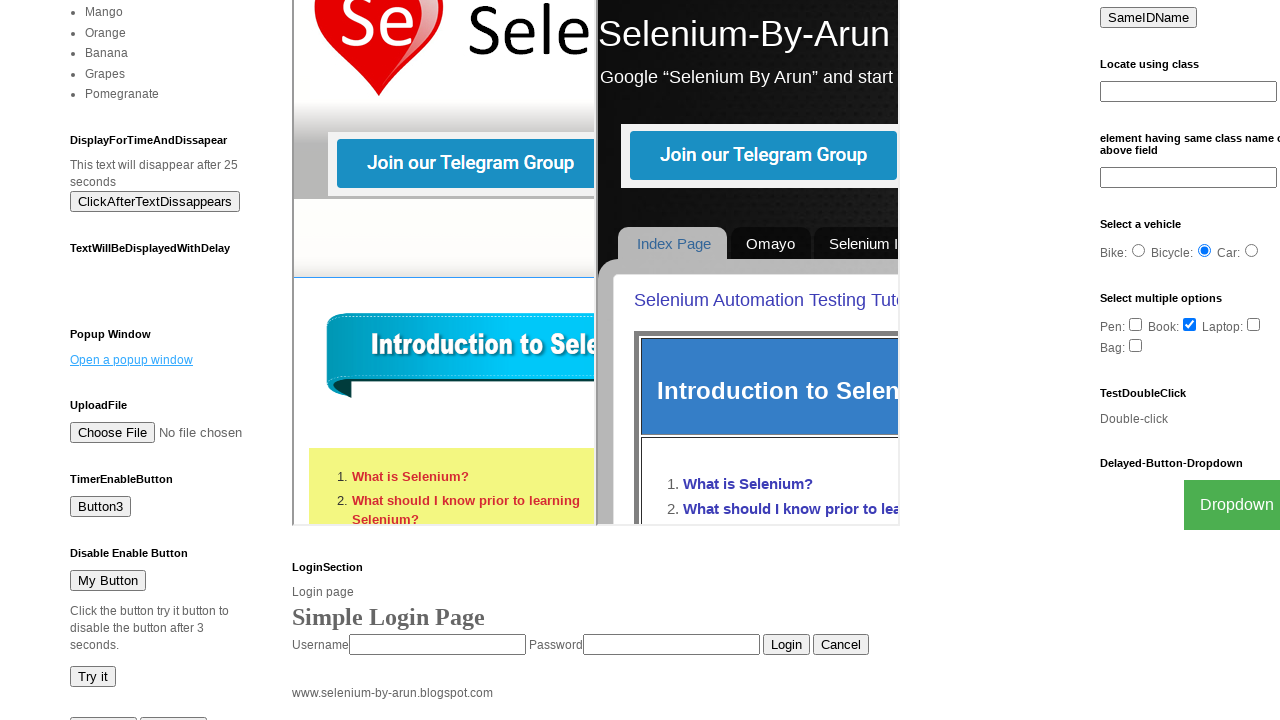

Popup window opened and captured
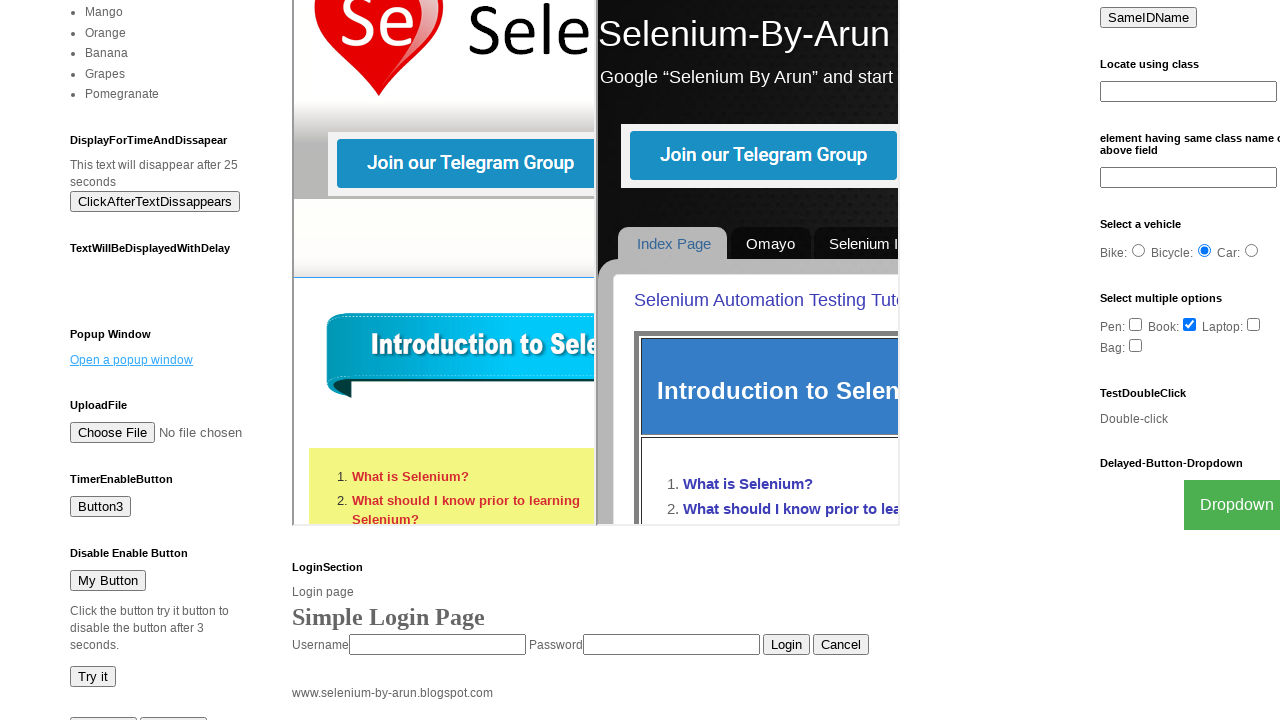

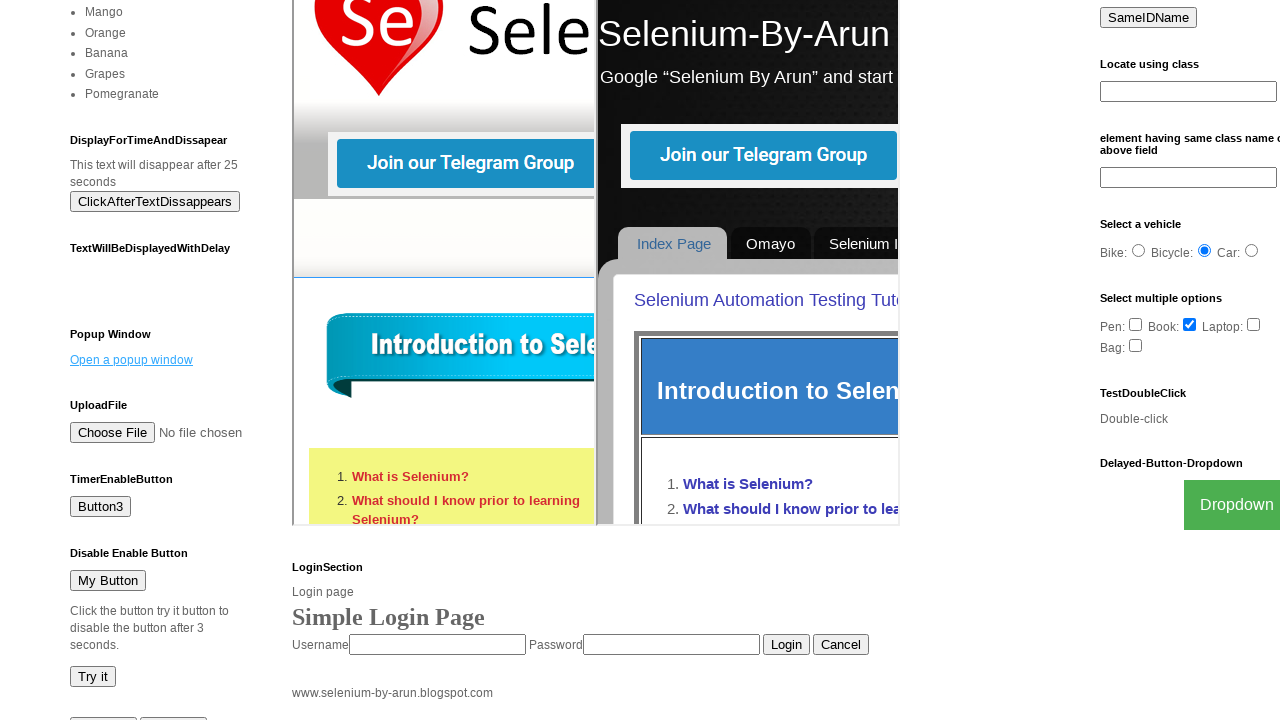